Tests e-commerce cart functionality by adding multiple vegetables to cart, proceeding to checkout, and applying a promo code

Starting URL: https://rahulshettyacademy.com/seleniumPractise/

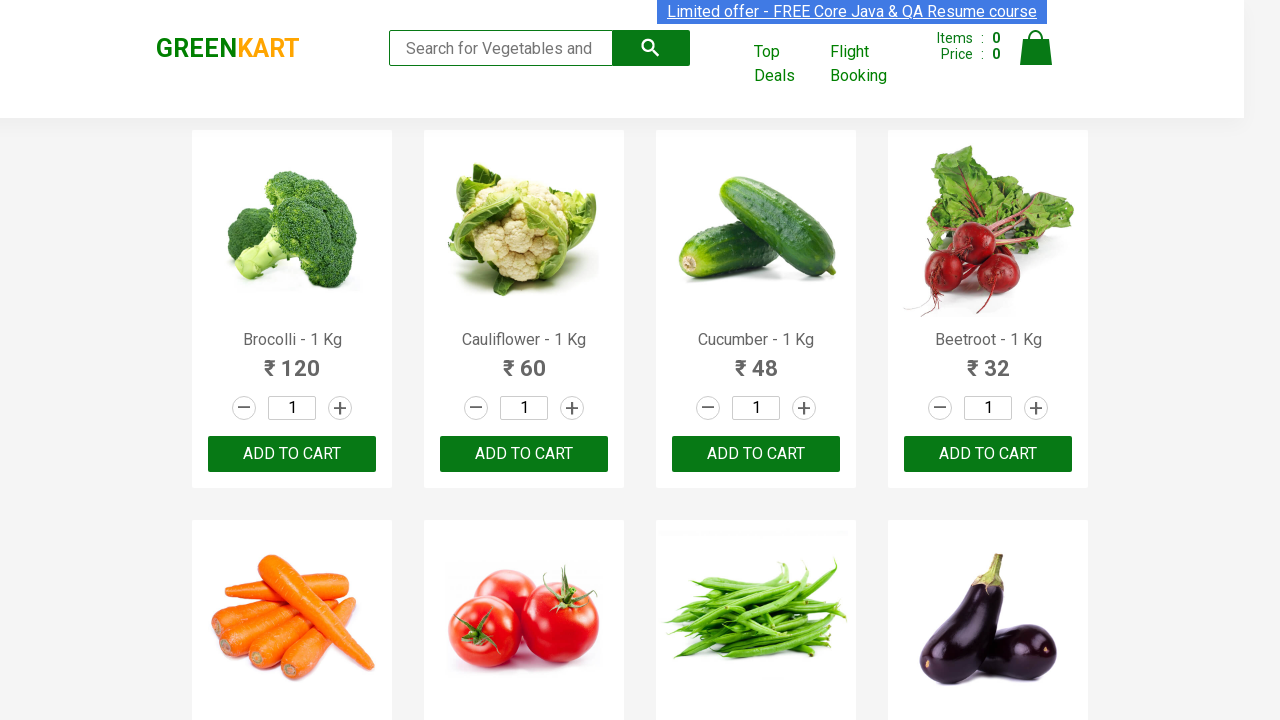

Waited for product names to load on the page
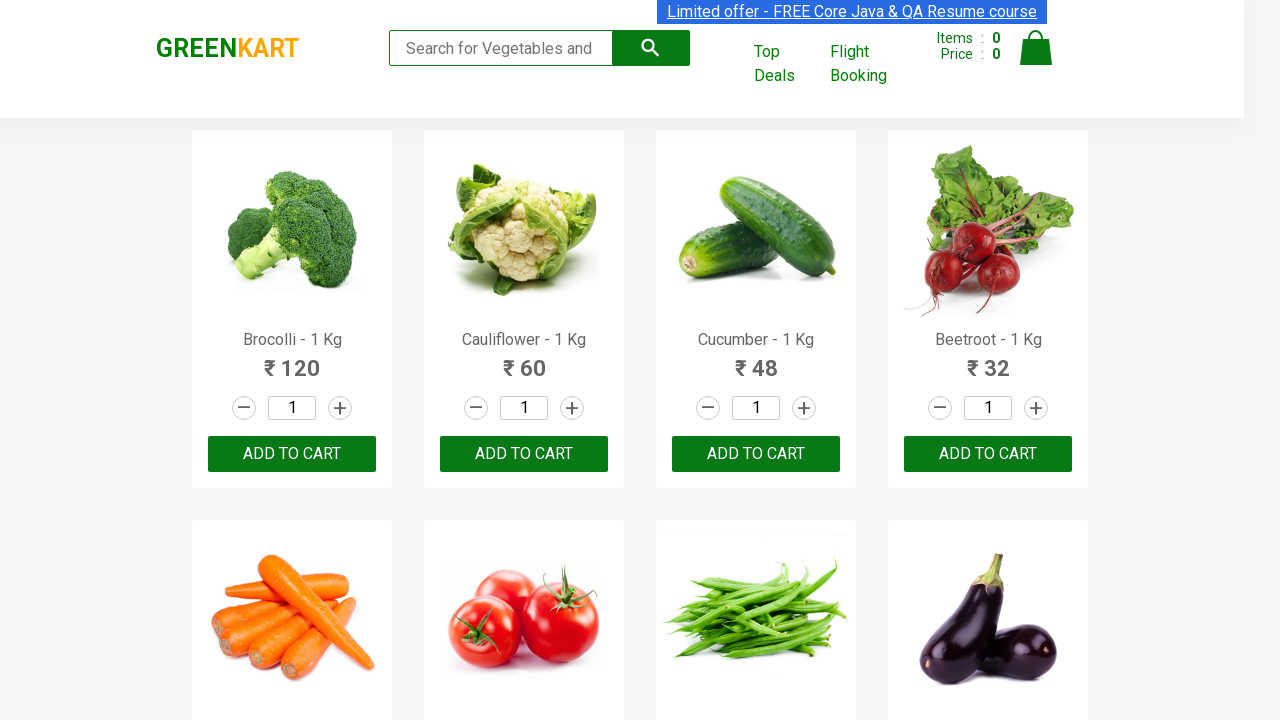

Retrieved all product name elements from the page
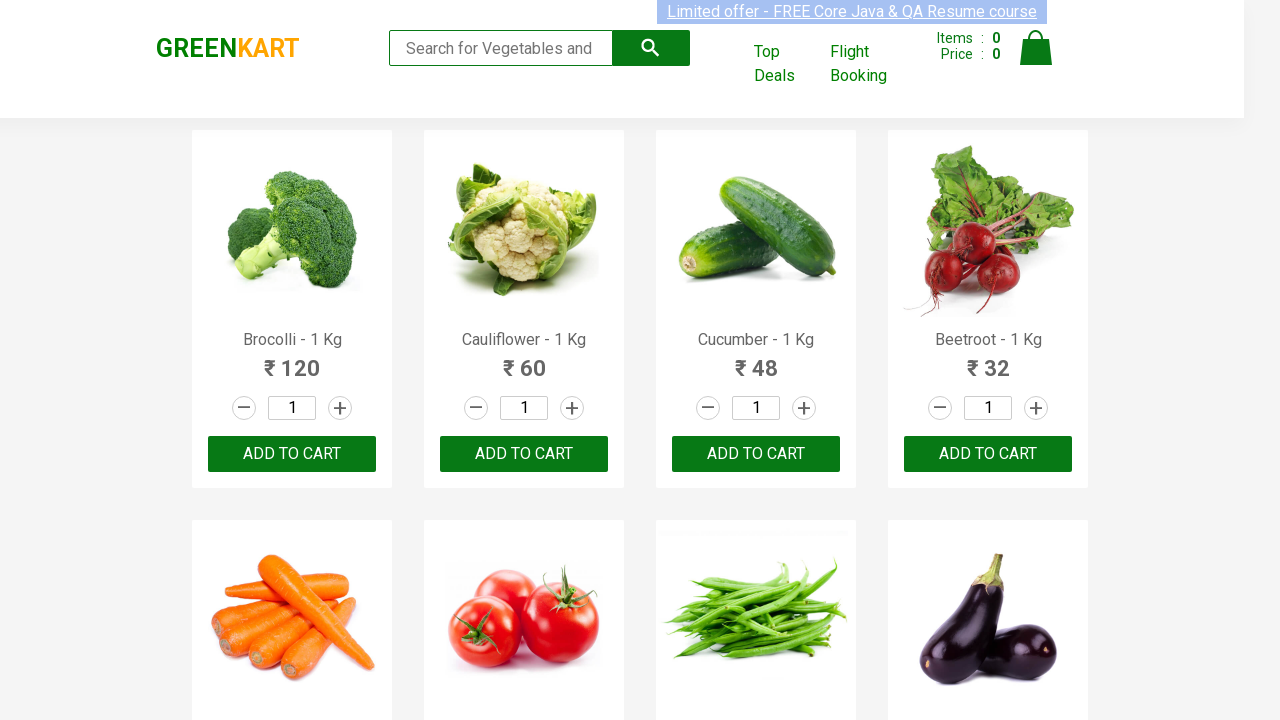

Retrieved all add to cart buttons
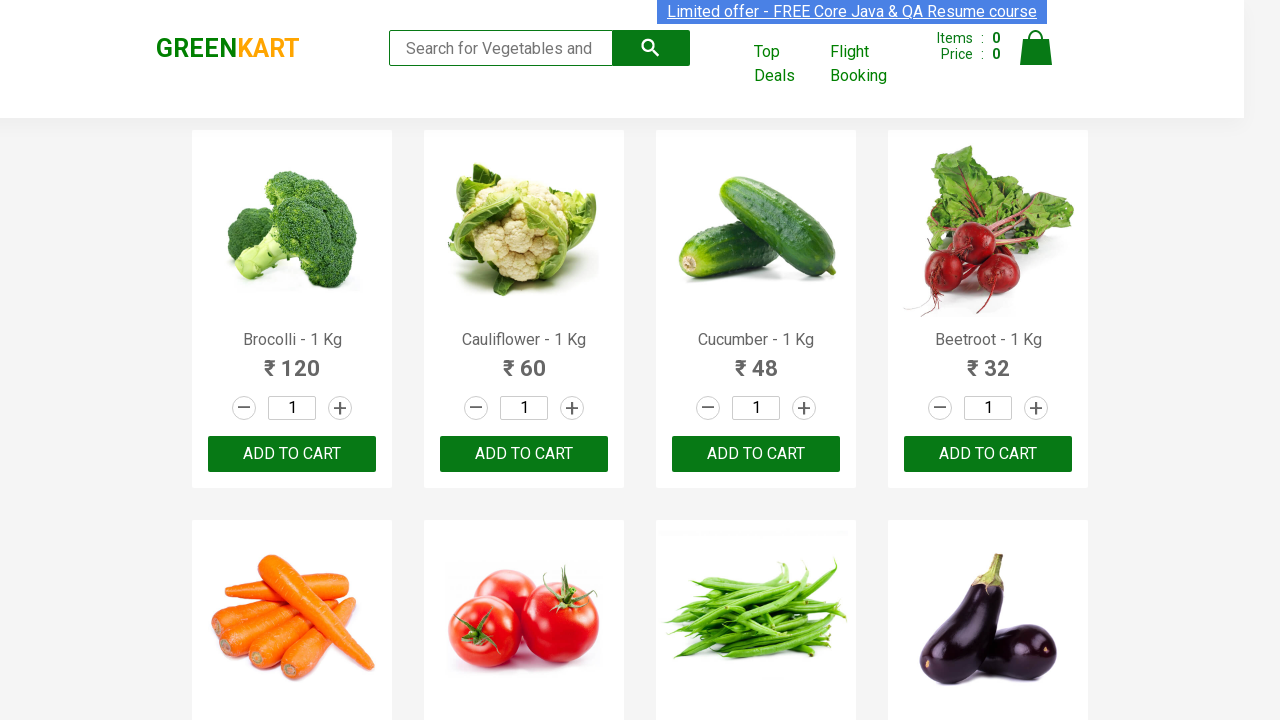

Added 'Brocolli' to cart
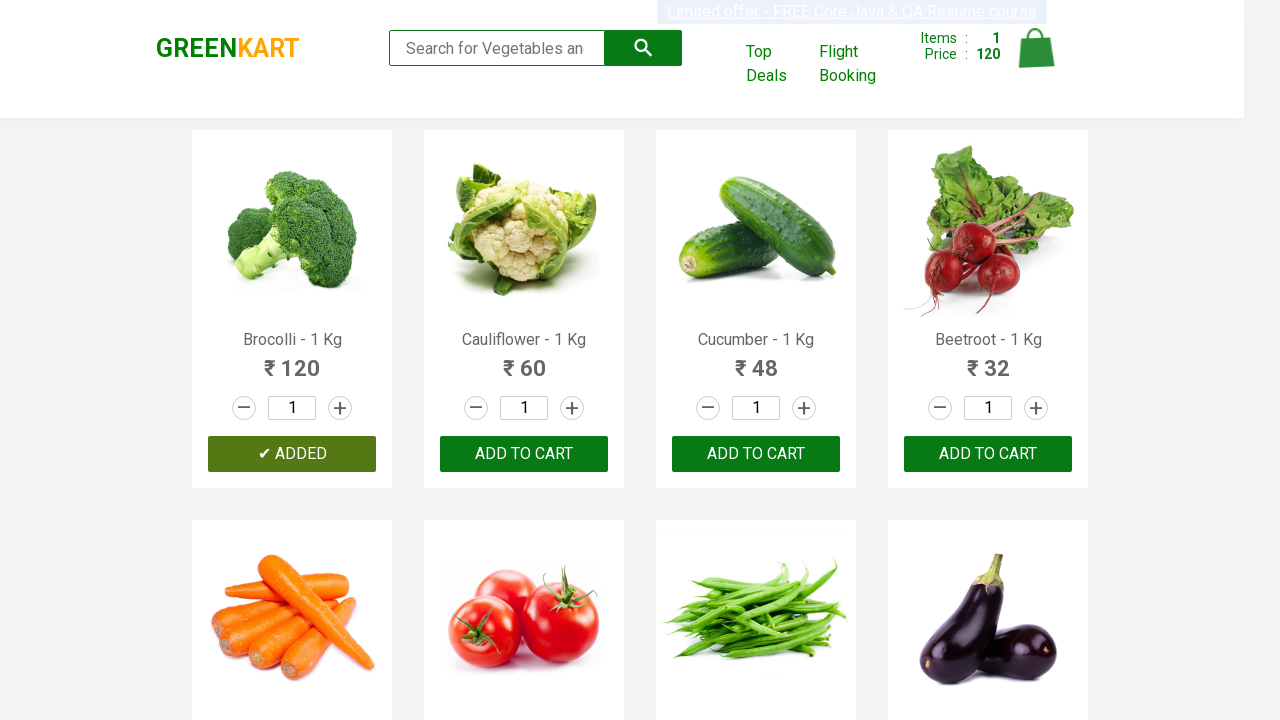

Added 'Cucumber' to cart
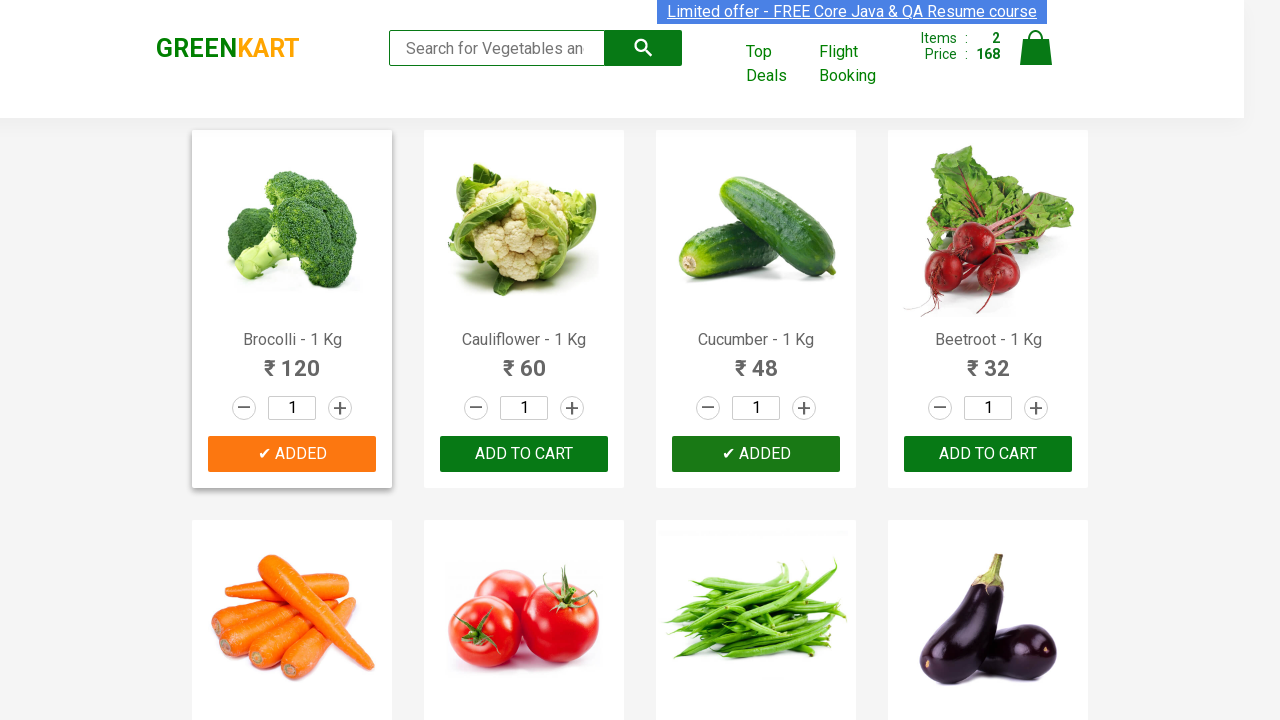

Added 'Carrot' to cart
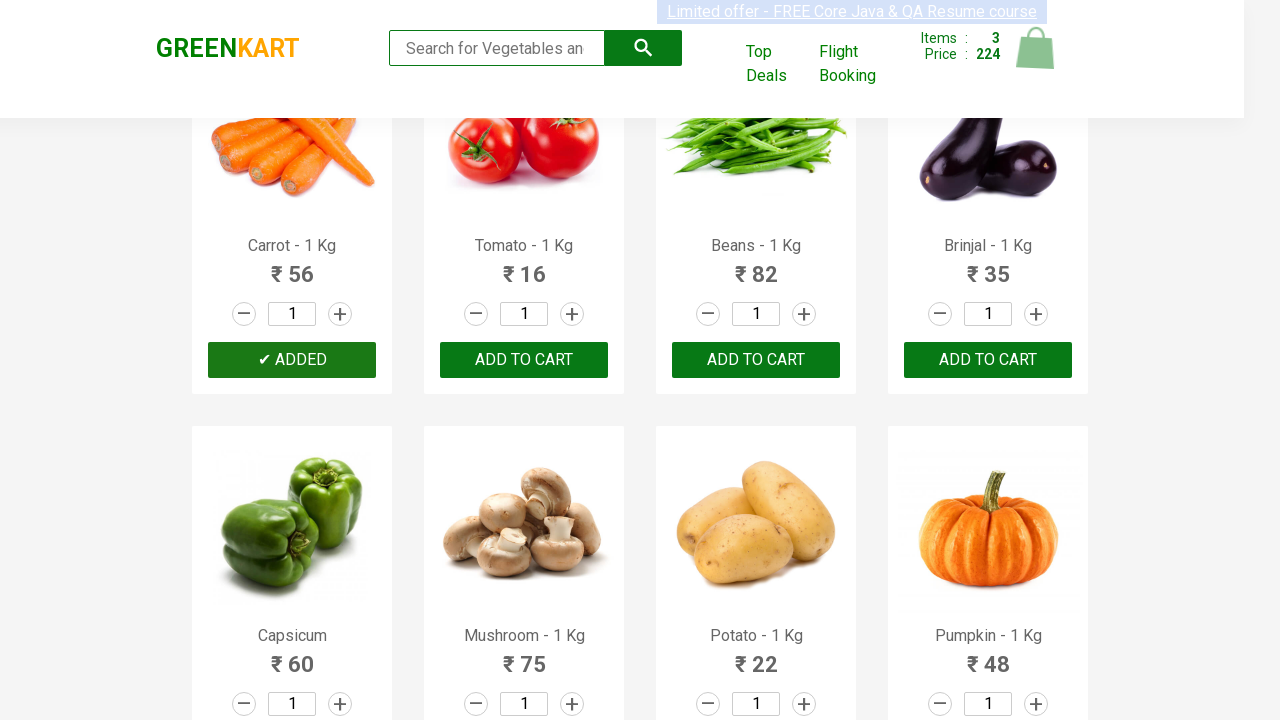

Added 'Tomato' to cart
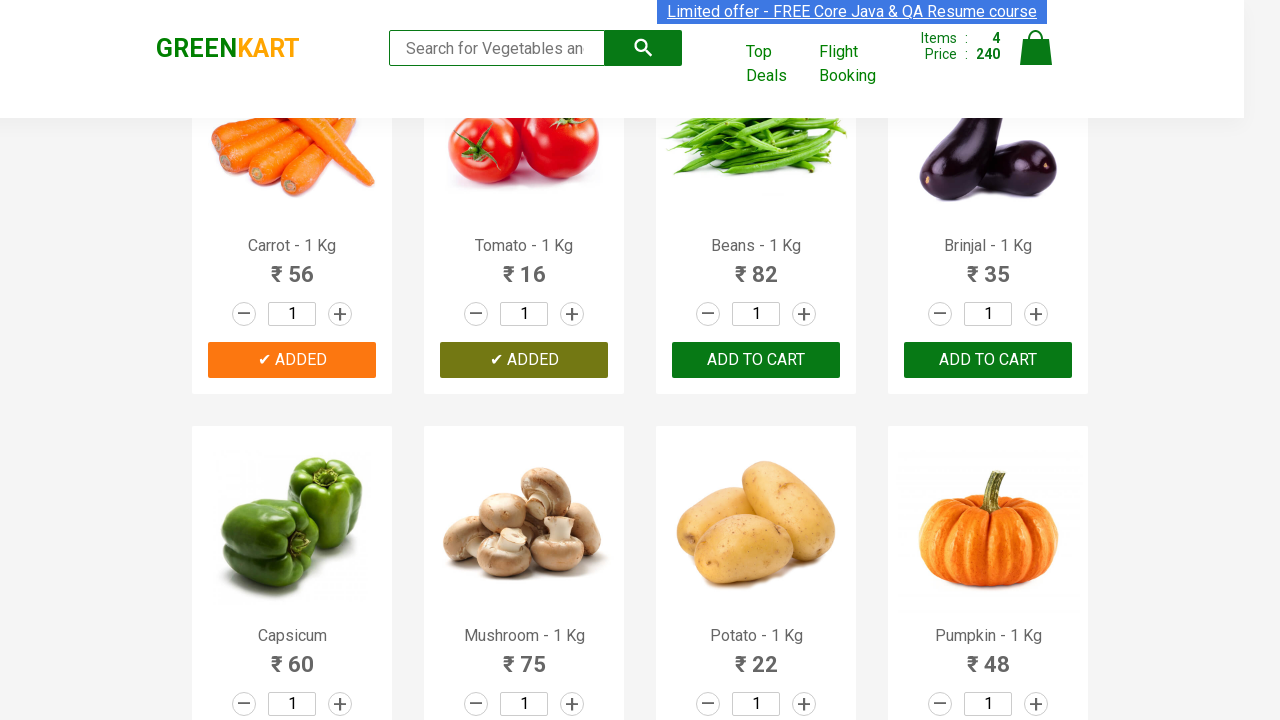

Clicked on cart icon to view cart at (1036, 48) on img[alt='Cart']
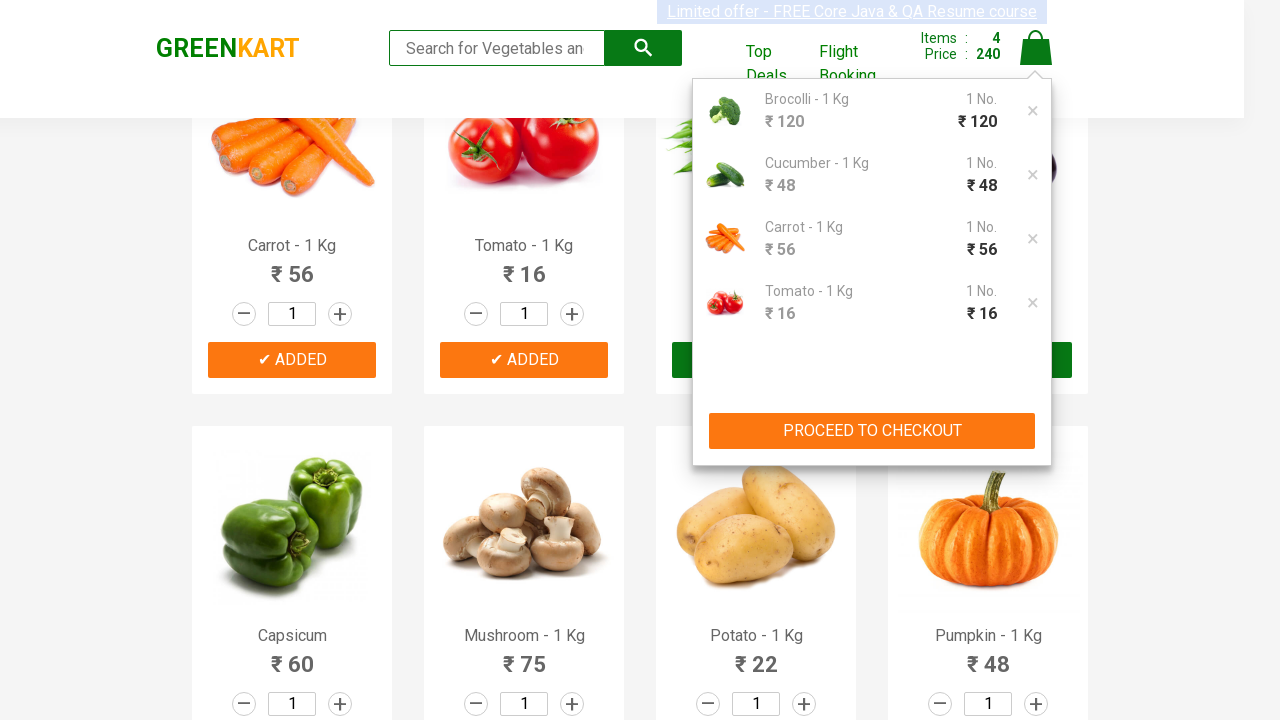

Clicked proceed to checkout button at (872, 431) on xpath=//div[@class='cart-preview active']/div/button
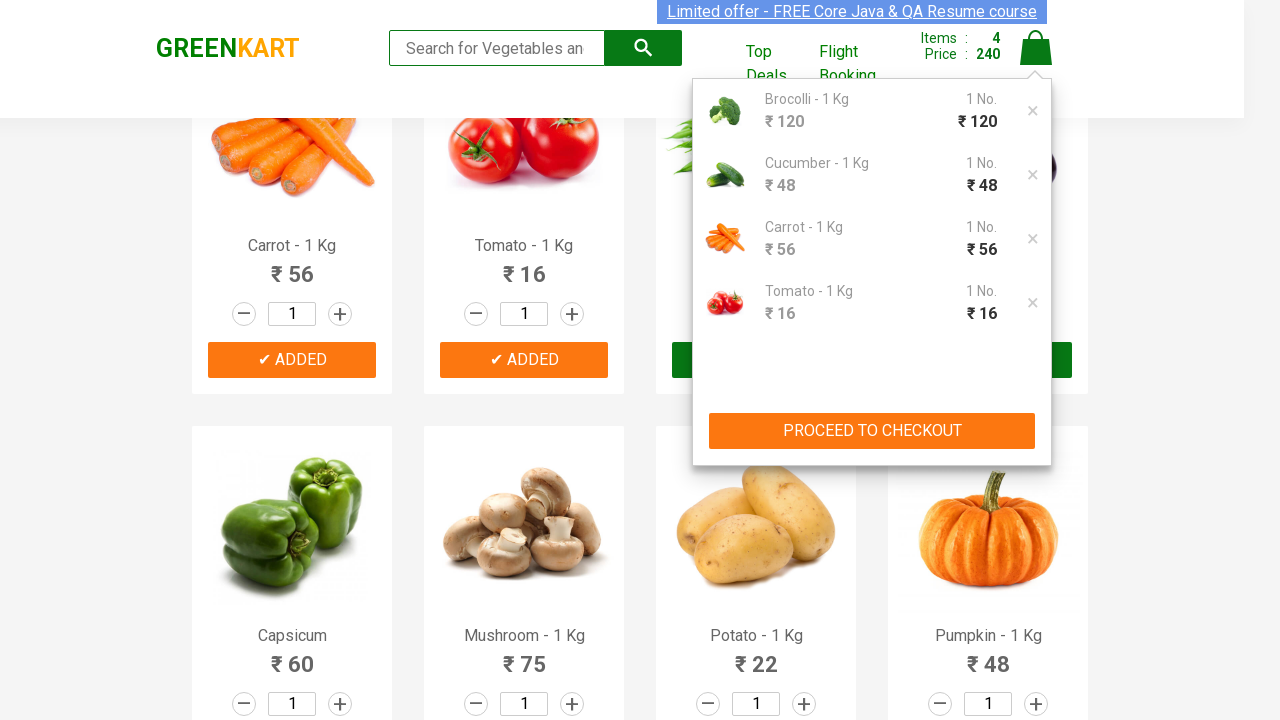

Waited for promo code input field to appear on checkout page
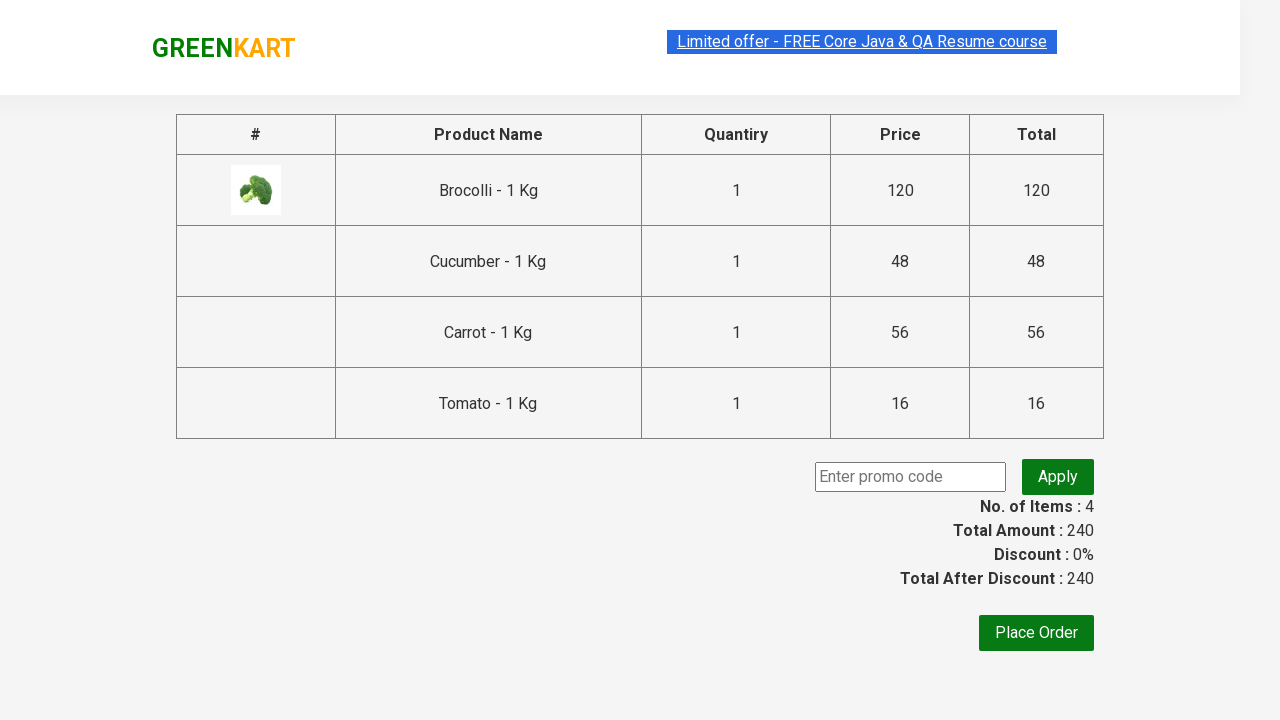

Entered promo code 'rahulshettyacademy' in the input field on input[placeholder='Enter promo code']
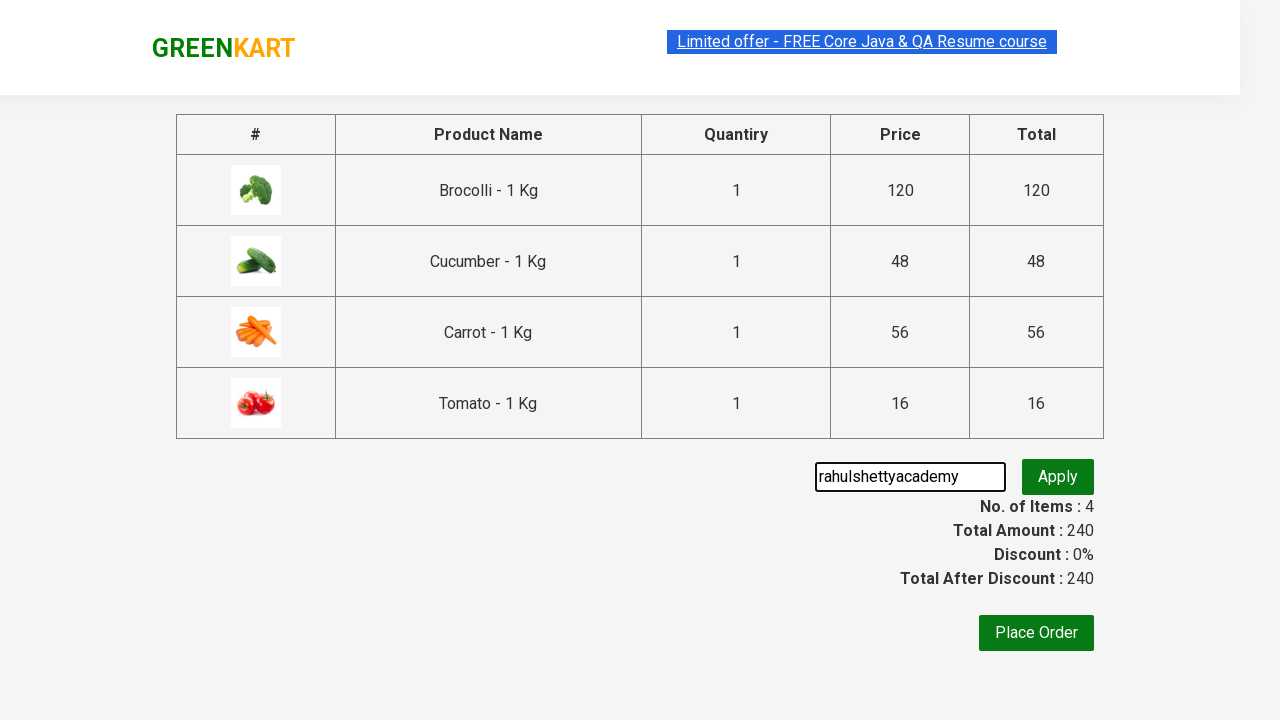

Clicked apply promo button to validate the code at (1058, 477) on button.promoBtn
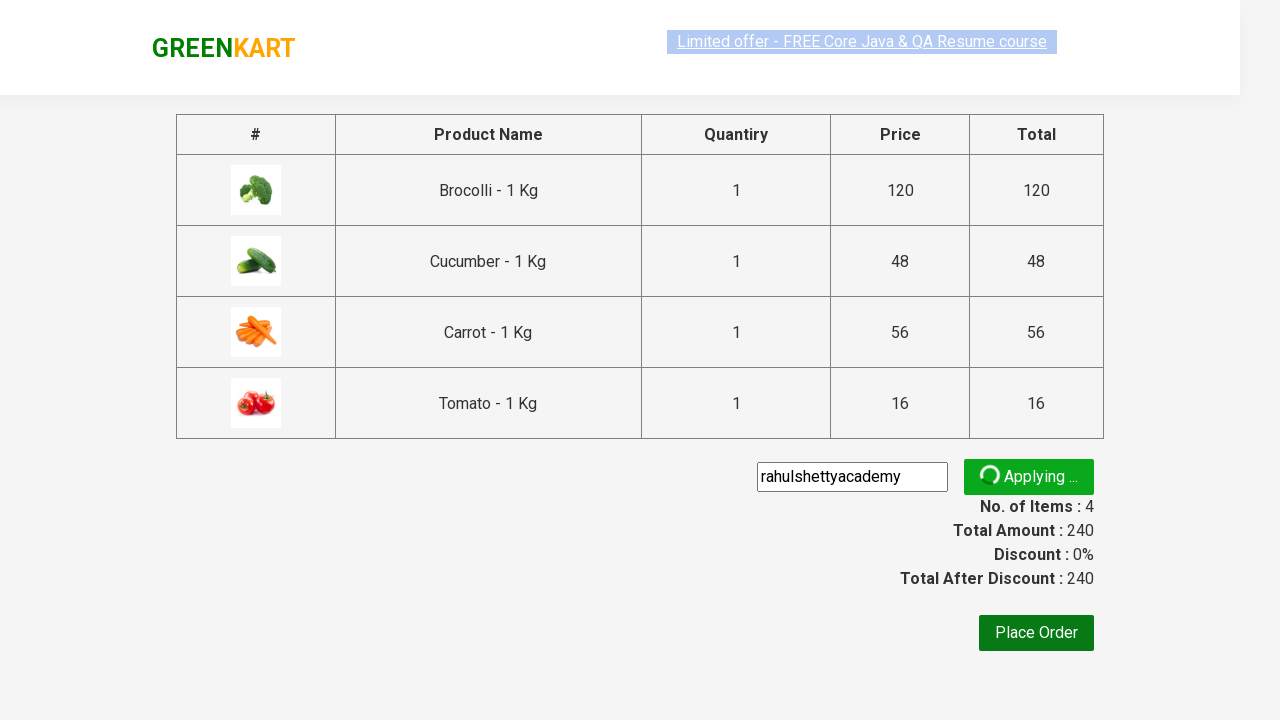

Promo code was successfully applied and confirmation message appeared
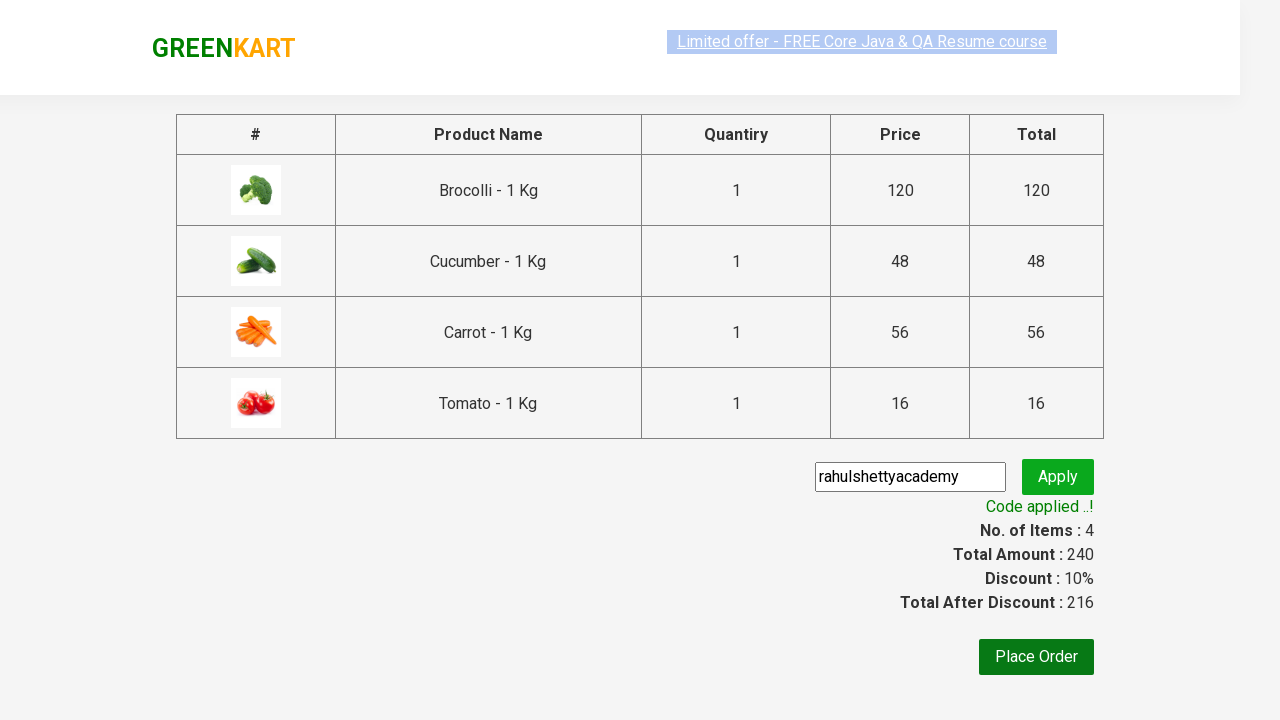

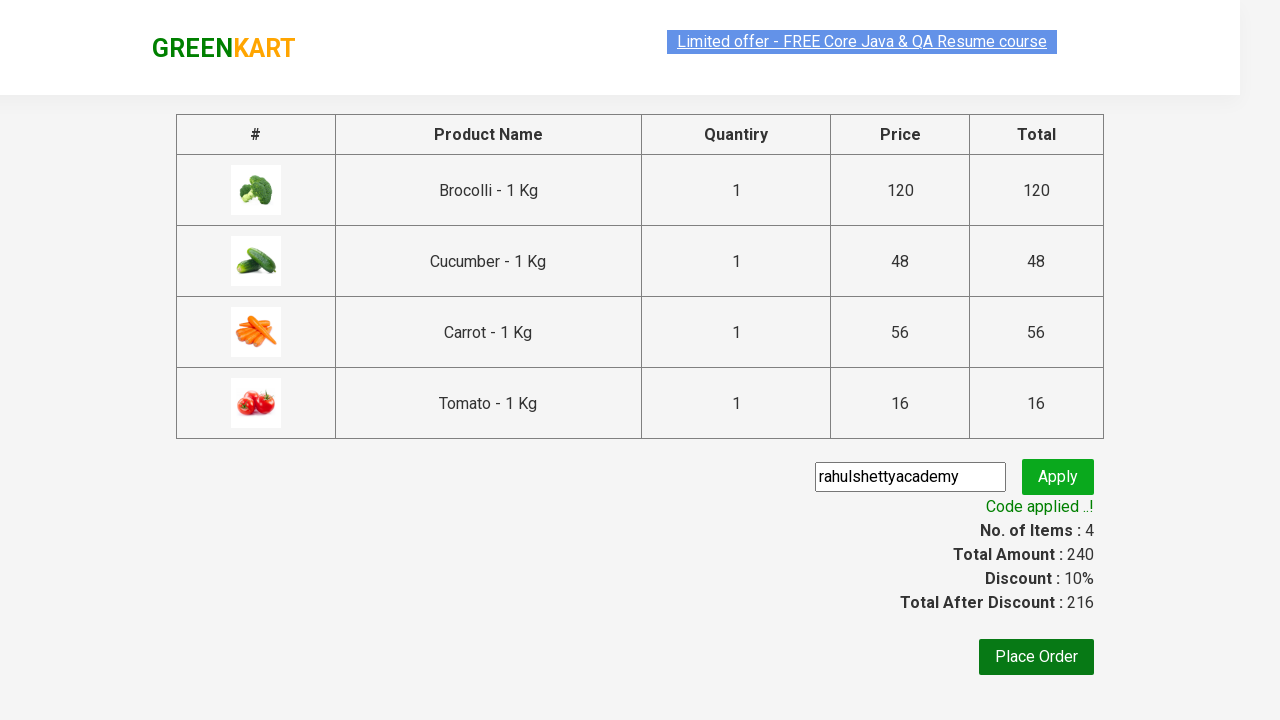